Tests right-click (context click) functionality by performing a context click action on a designated button element on the DemoQA buttons page.

Starting URL: https://demoqa.com/buttons

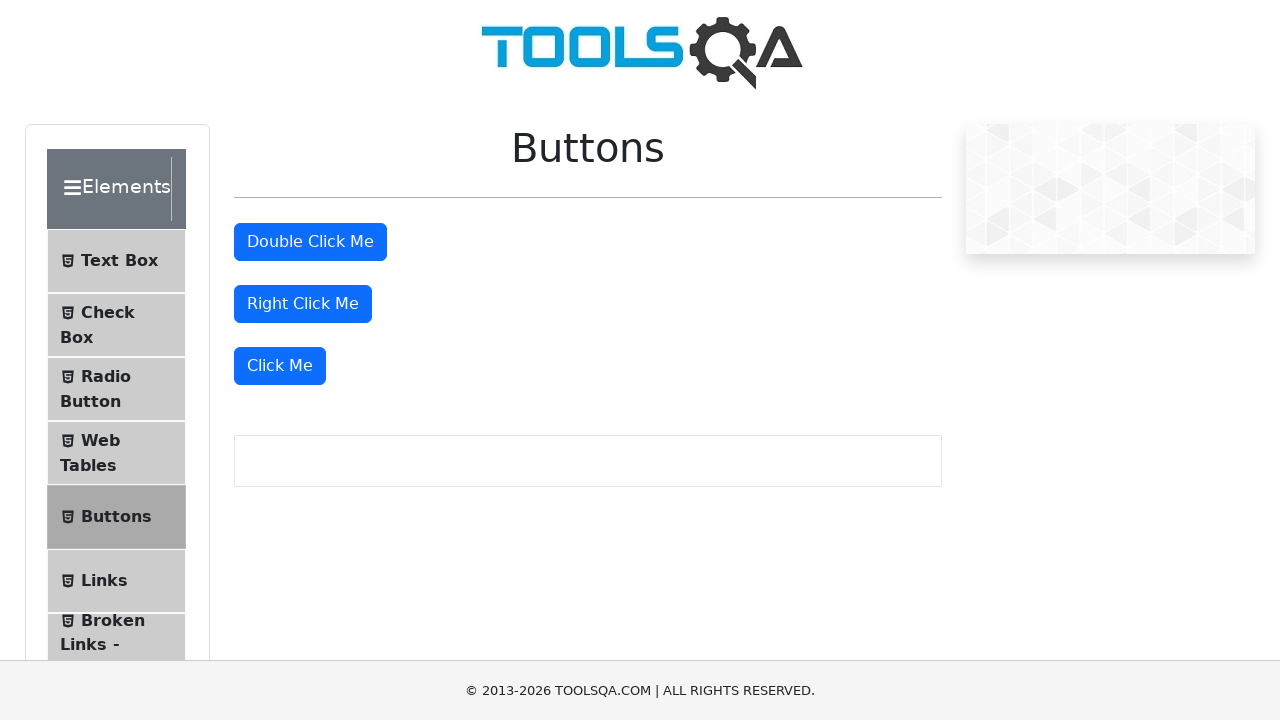

Located the right-click button element on the DemoQA buttons page
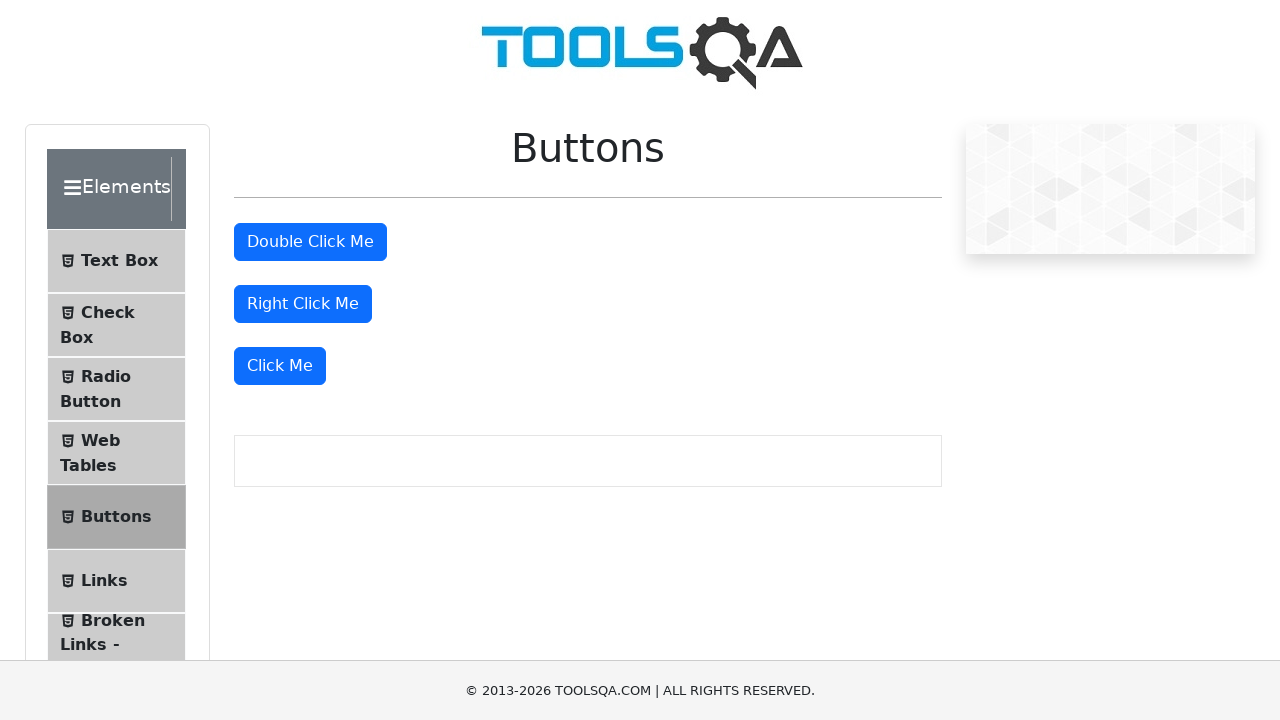

Performed right-click (context click) on the button at (303, 304) on xpath=//*[@id='rightClickBtn']
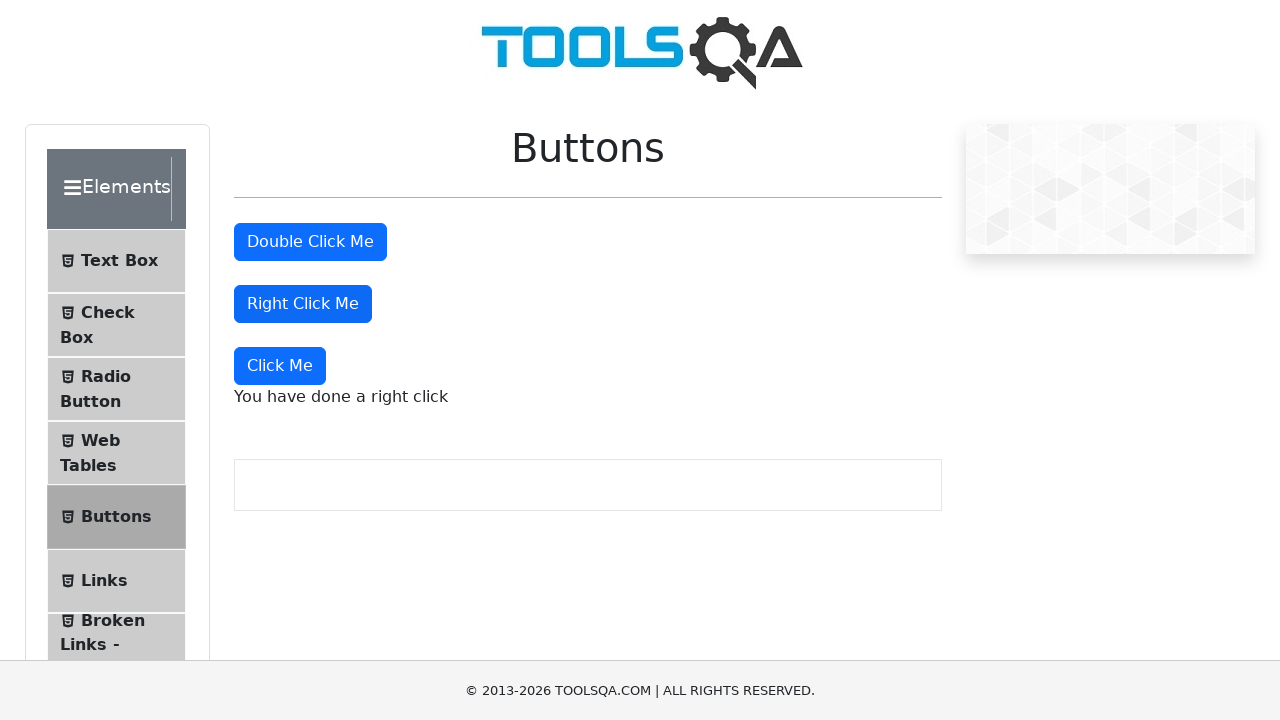

Right-click message appeared, confirming context click was successful
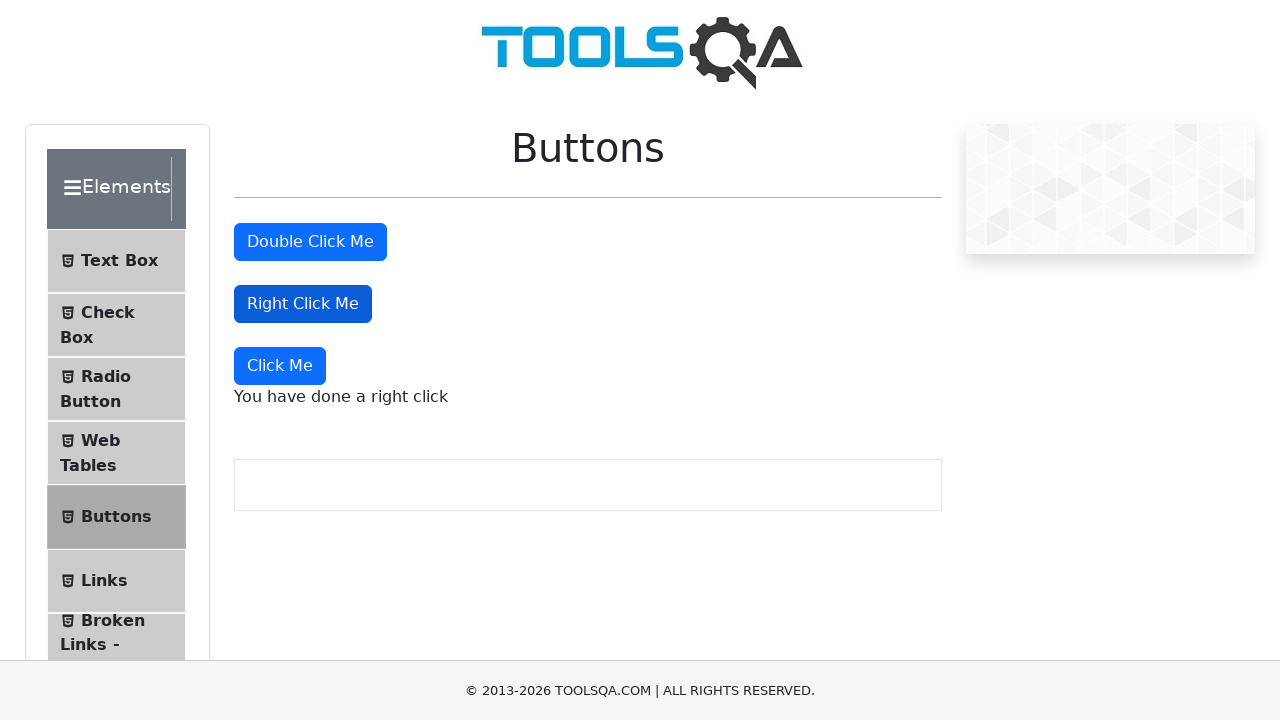

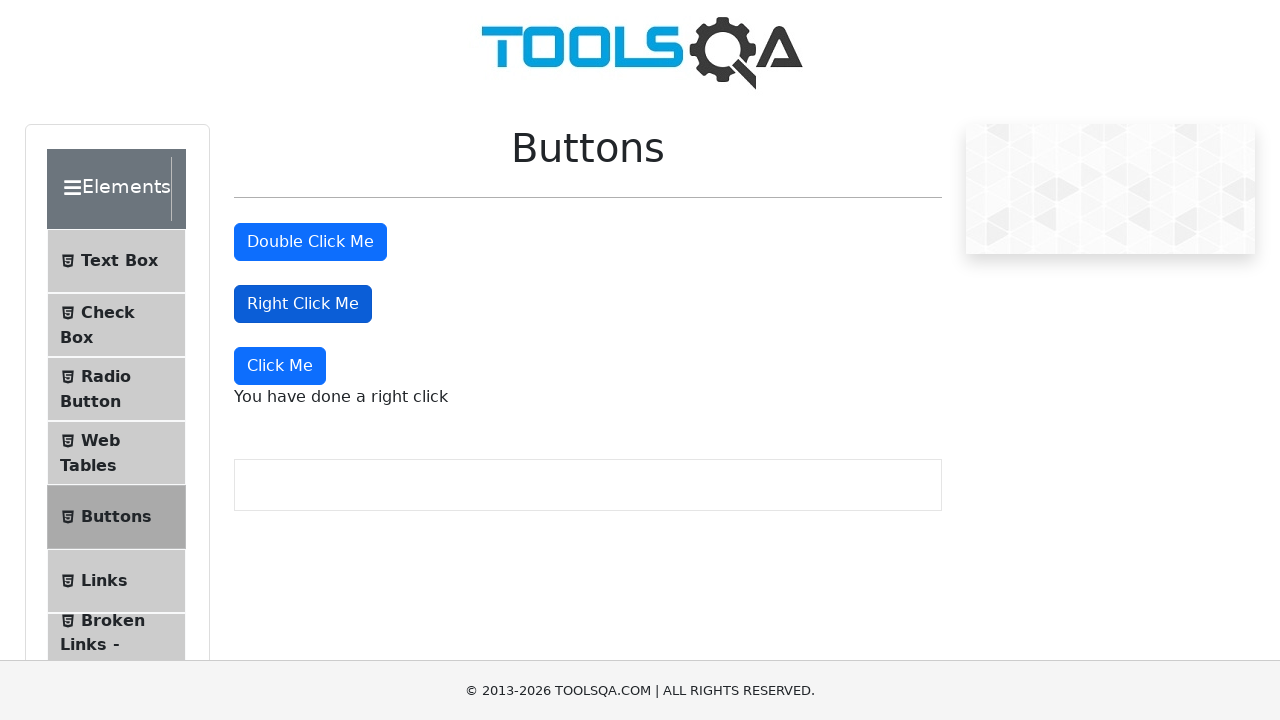